Tests checkbox selection and passenger count increment functionality on a flight booking practice page by clicking the senior citizen discount checkbox, then incrementing the adult passenger count 4 times using a loop.

Starting URL: https://rahulshettyacademy.com/dropdownsPractise/

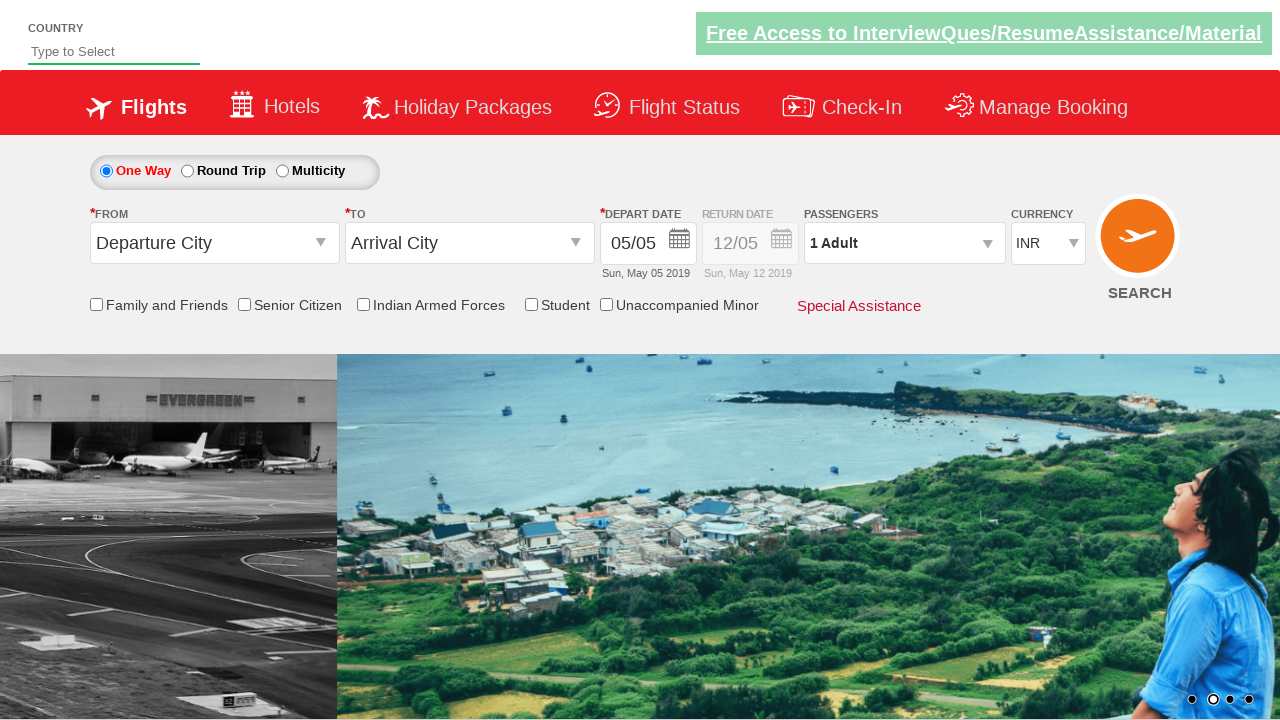

Clicked Senior Citizen Discount checkbox at (244, 304) on input[id*='SeniorCitizenDiscount']
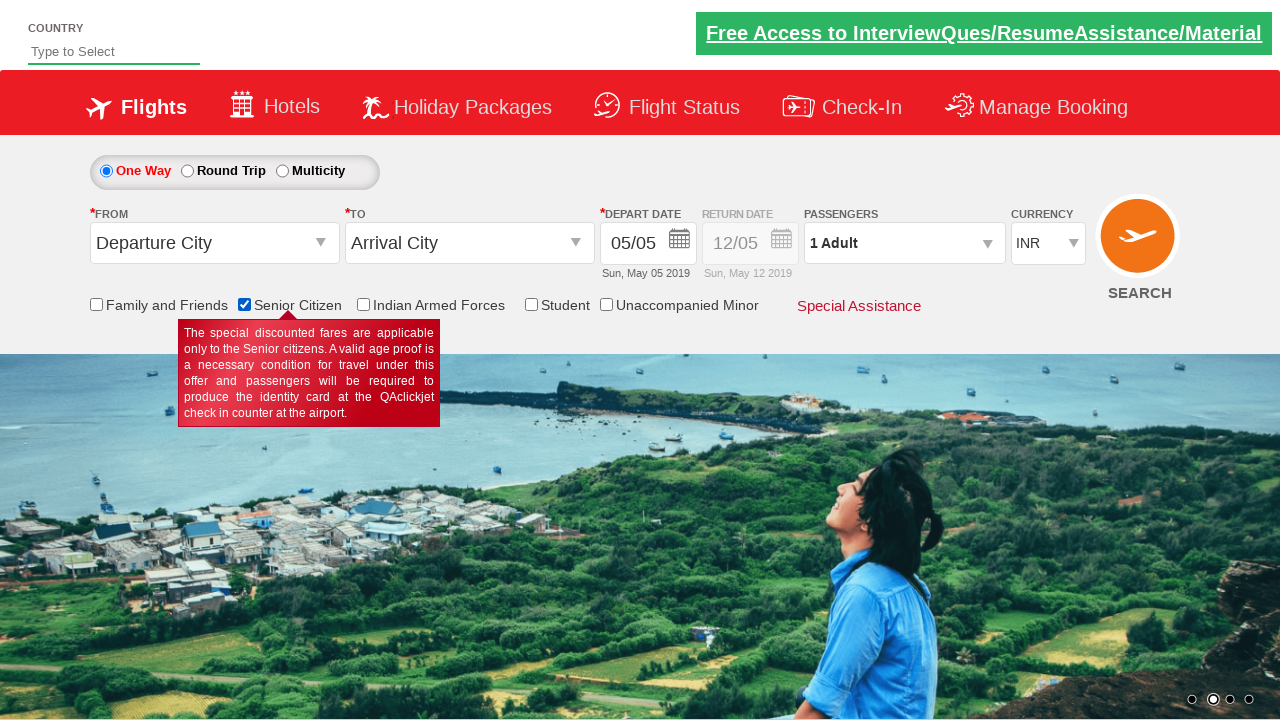

Clicked passenger info dropdown to open it at (904, 243) on #divpaxinfo
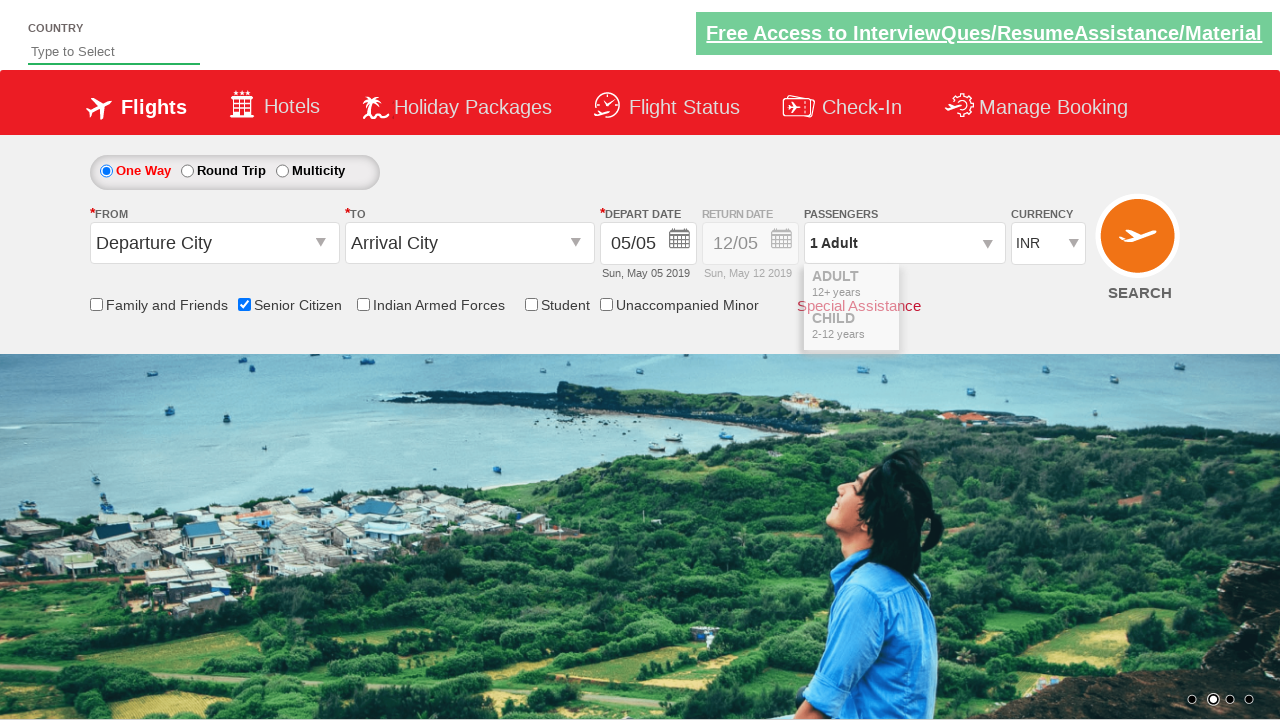

Passenger dropdown loaded and increment button became visible
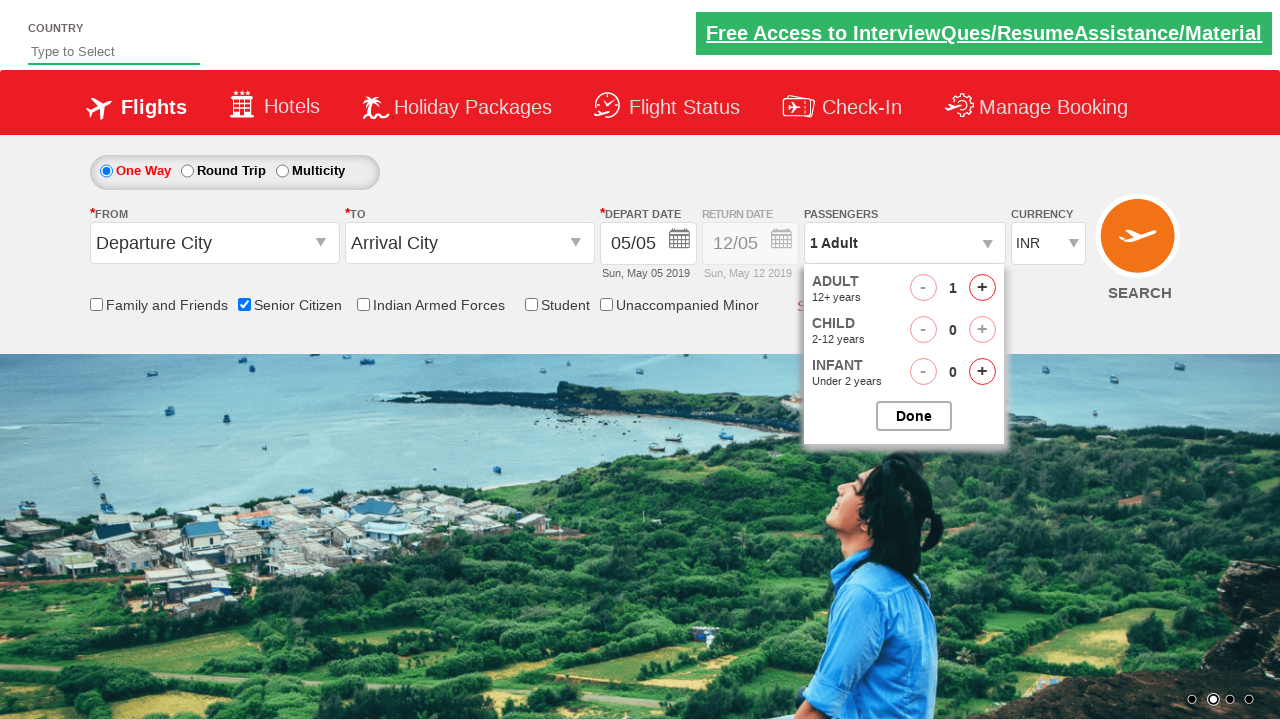

Incremented adult passenger count (iteration 1 of 4) at (982, 288) on #hrefIncAdt
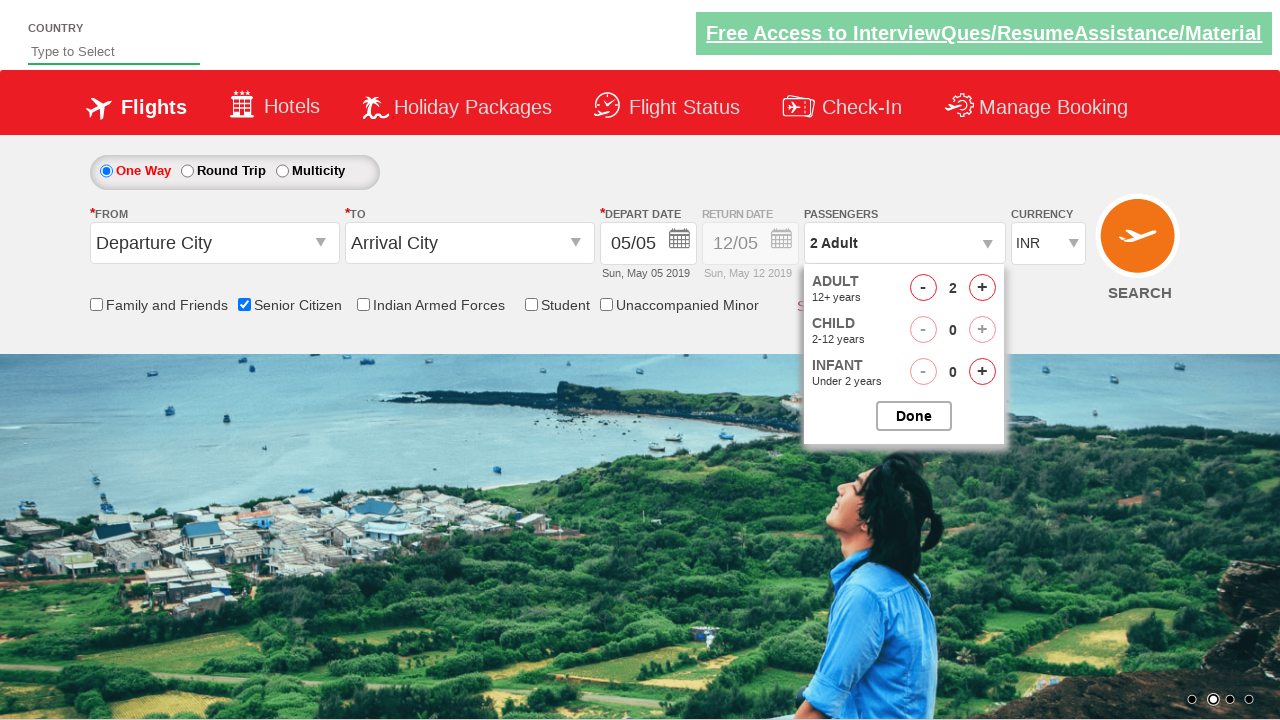

Waited 500ms for UI to update after increment
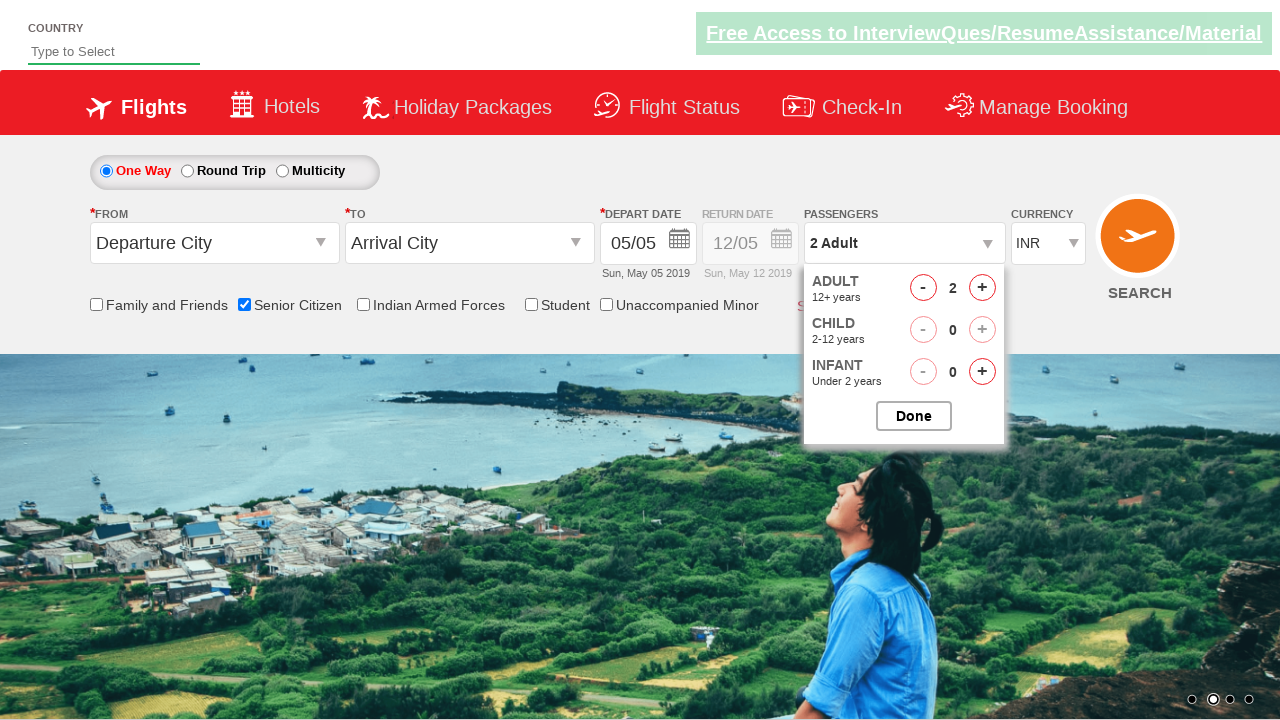

Incremented adult passenger count (iteration 2 of 4) at (982, 288) on #hrefIncAdt
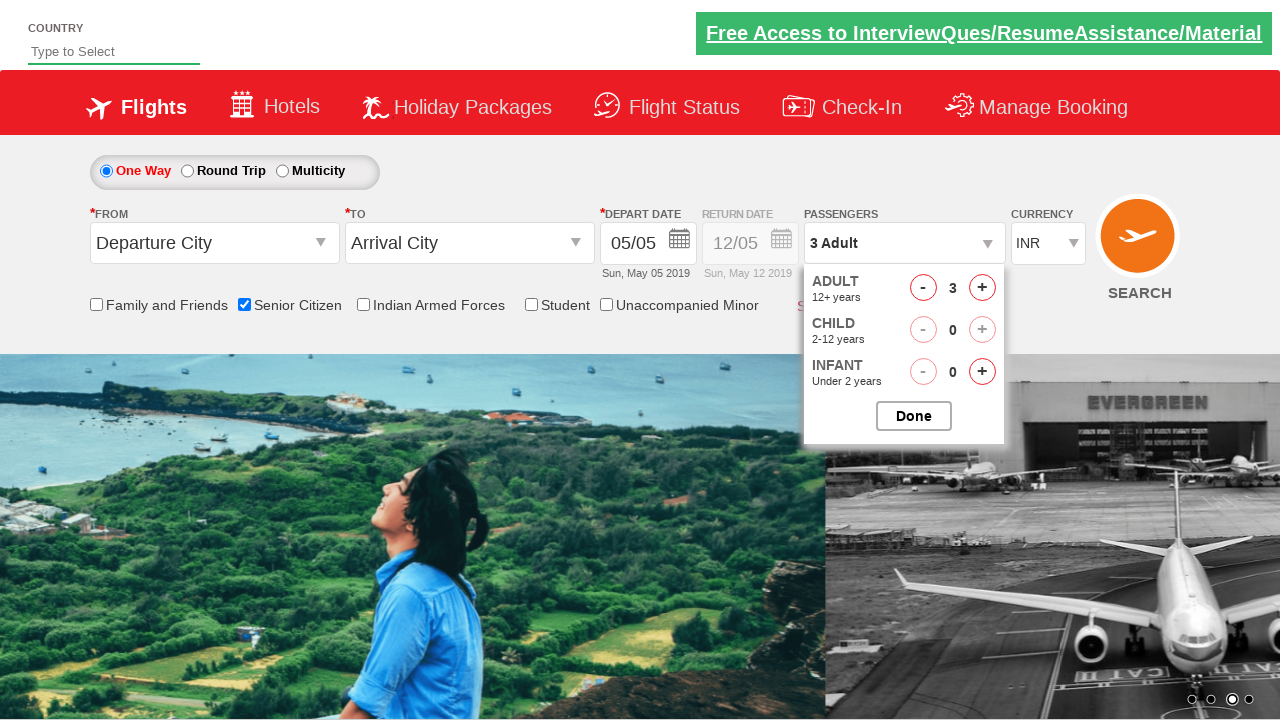

Waited 500ms for UI to update after increment
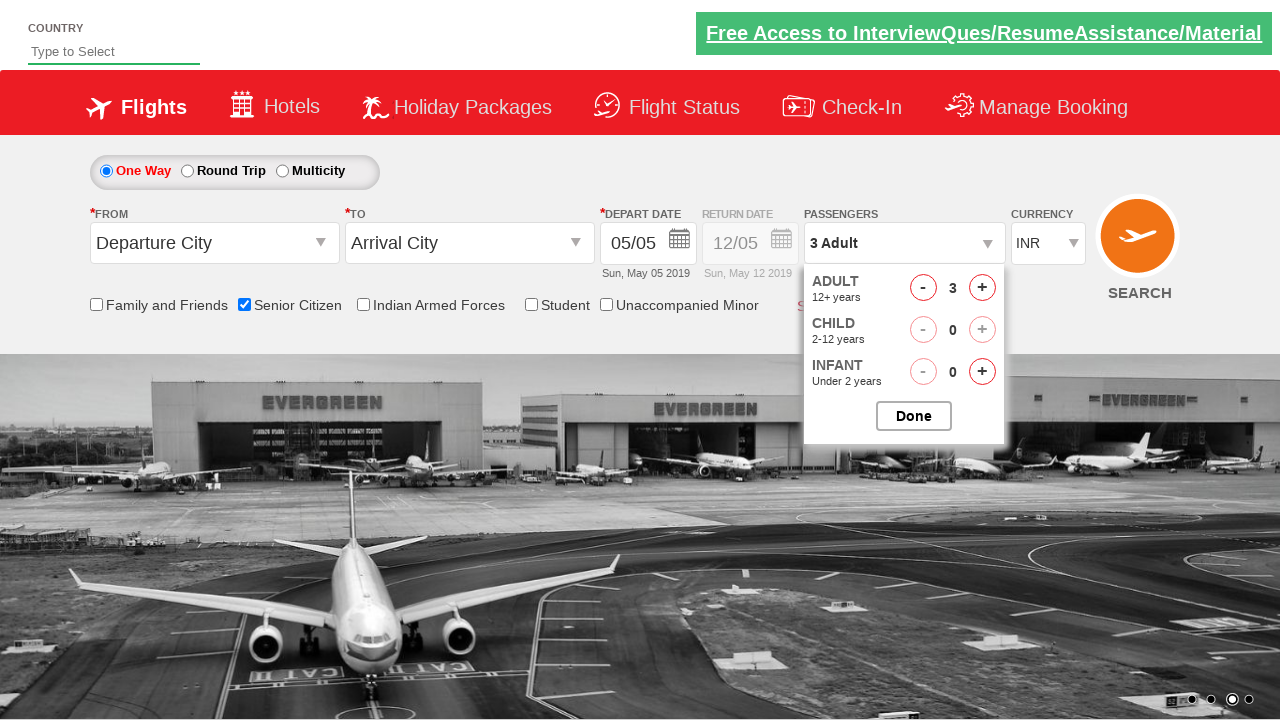

Incremented adult passenger count (iteration 3 of 4) at (982, 288) on #hrefIncAdt
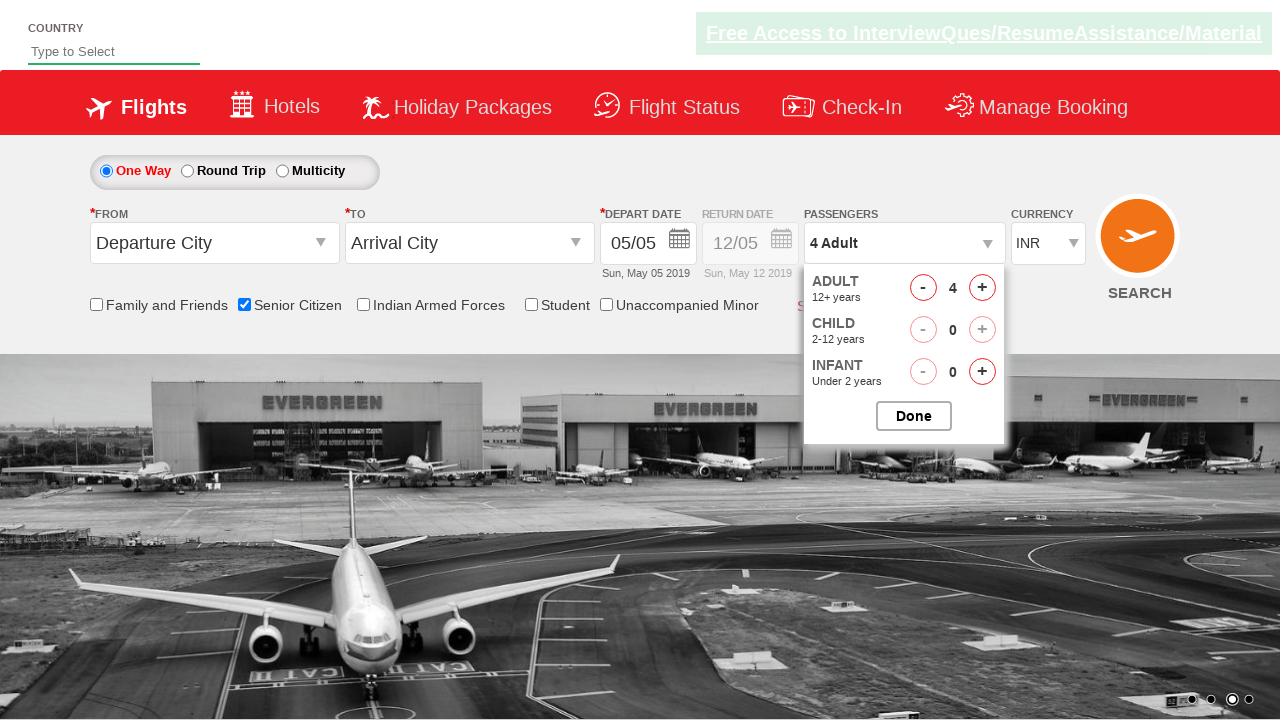

Waited 500ms for UI to update after increment
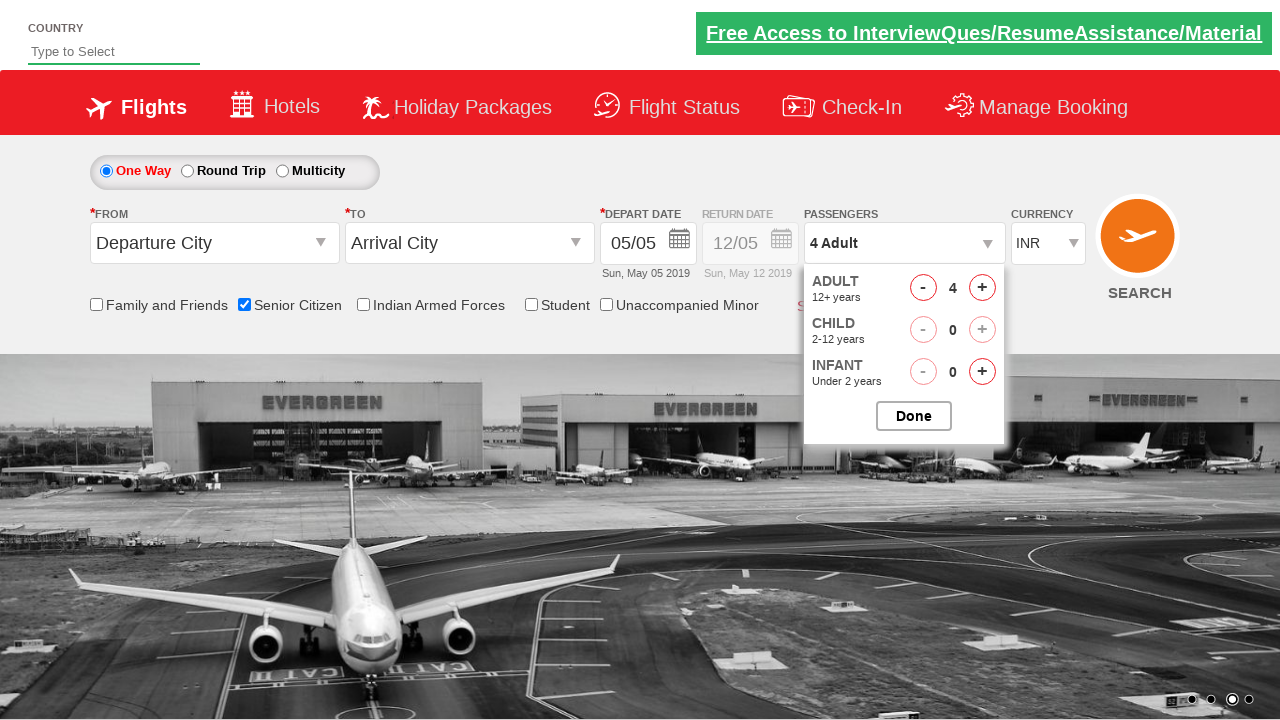

Incremented adult passenger count (iteration 4 of 4) at (982, 288) on #hrefIncAdt
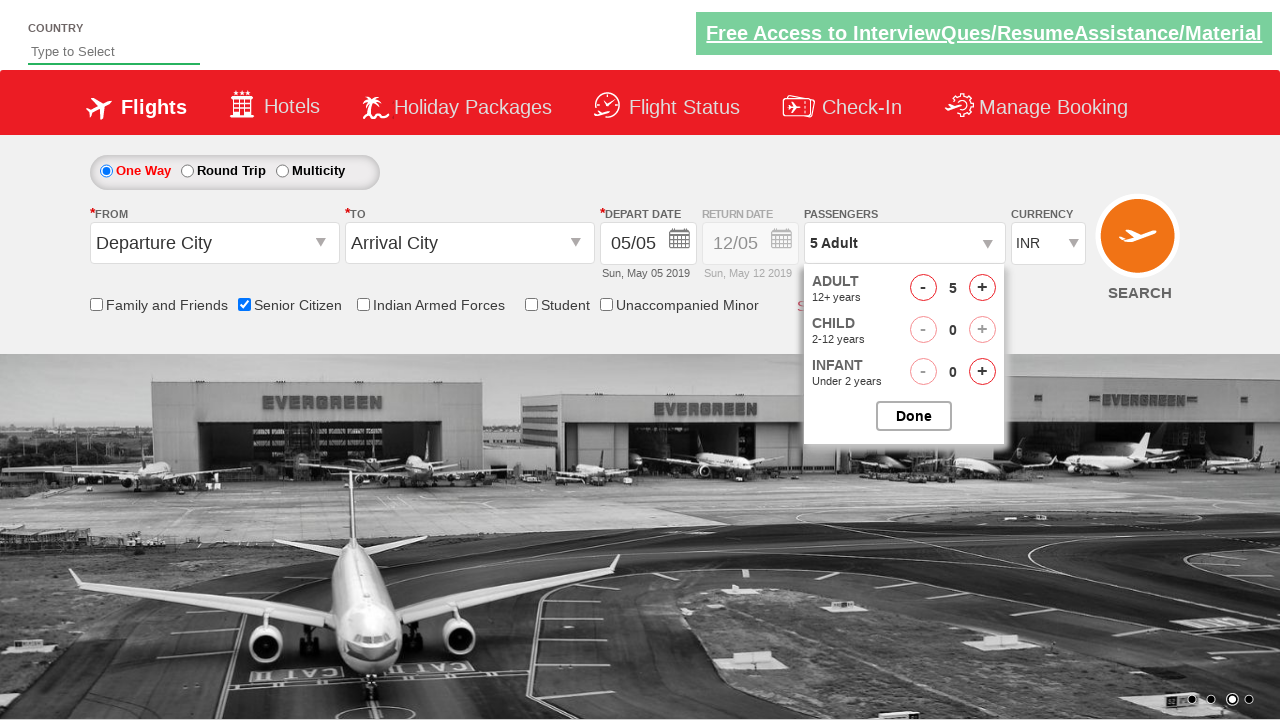

Waited 500ms for UI to update after increment
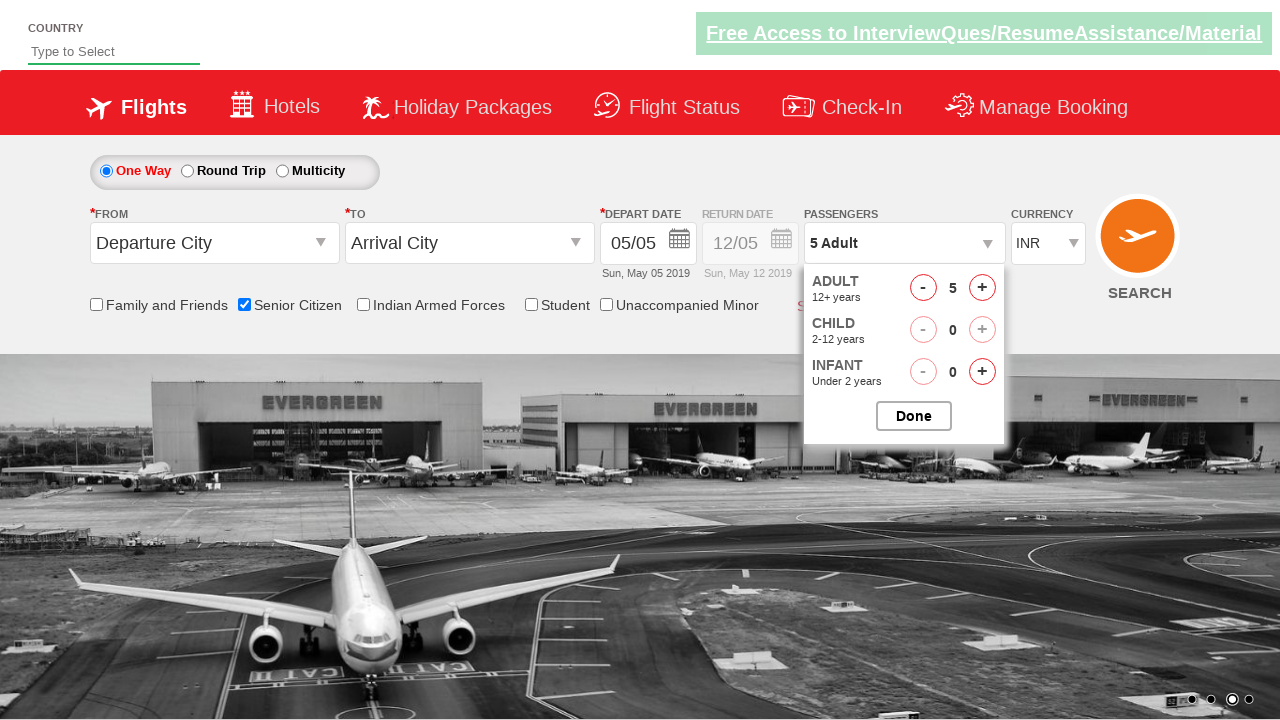

Closed passenger options dropdown at (914, 416) on #btnclosepaxoption
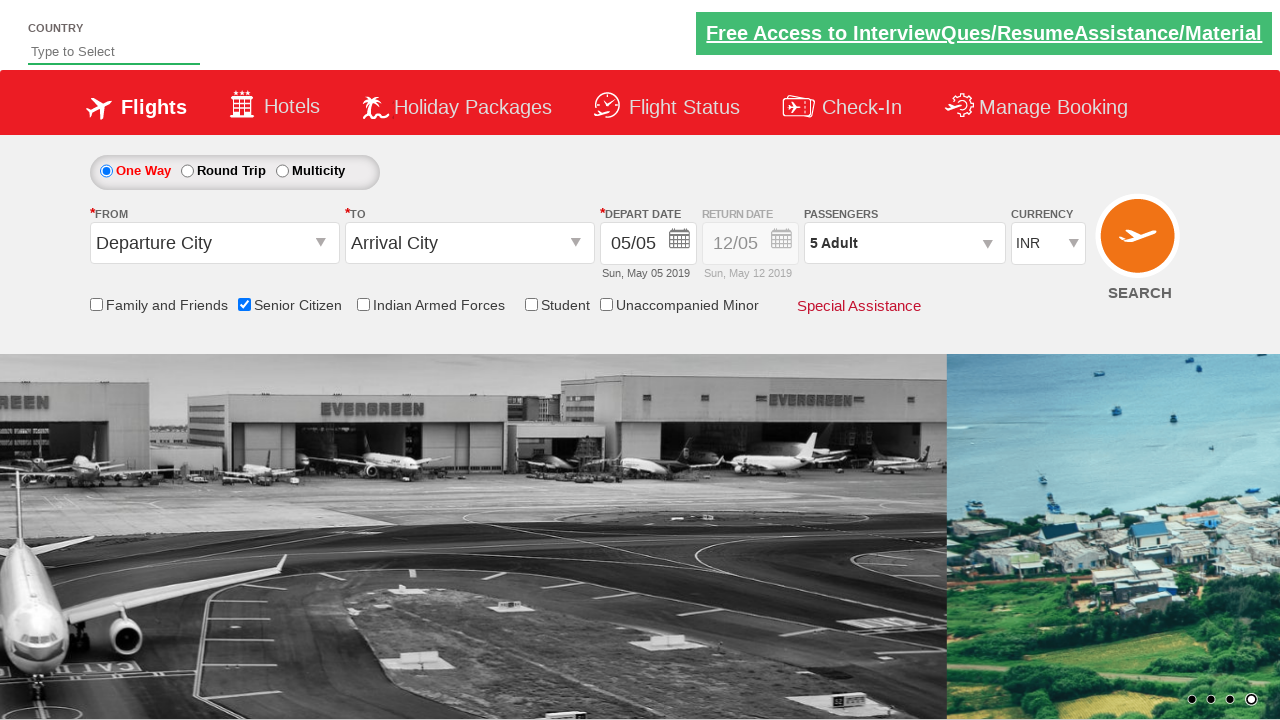

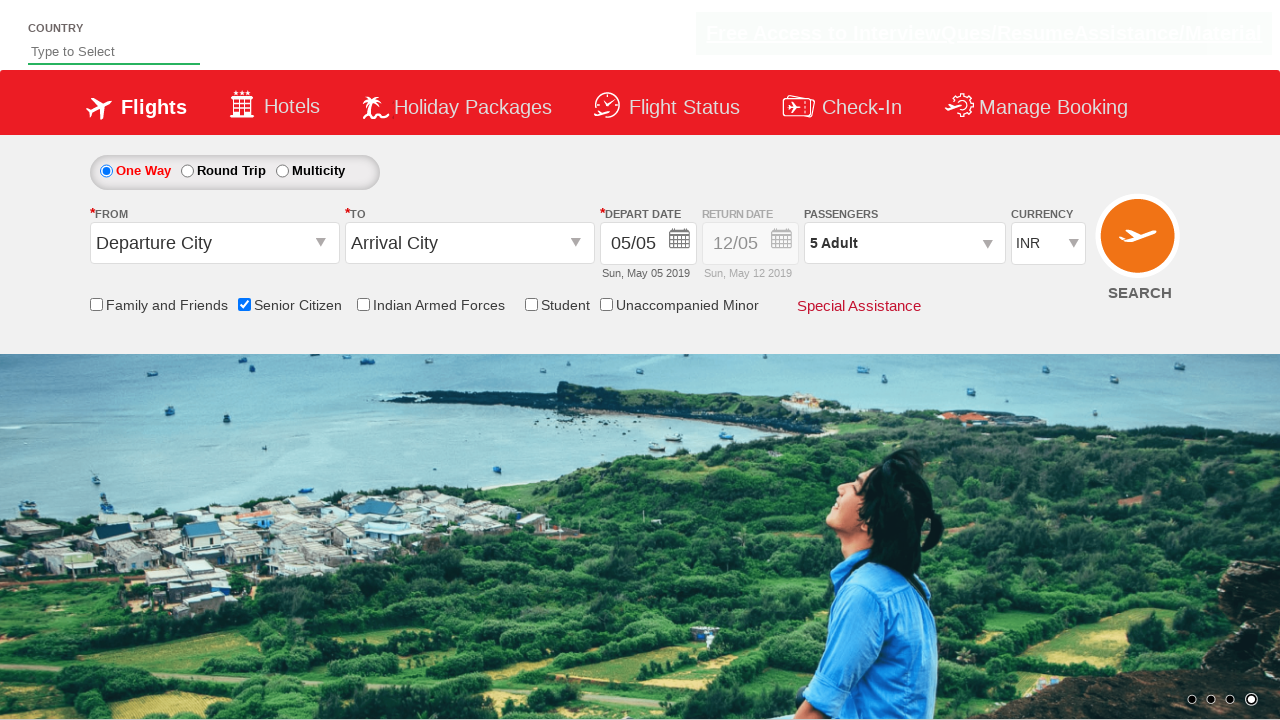